Tests form filling functionality on an Angular practice page including navigation, text input, checkbox interaction, and form submission

Starting URL: https://rahulshettyacademy.com/angularpractice/

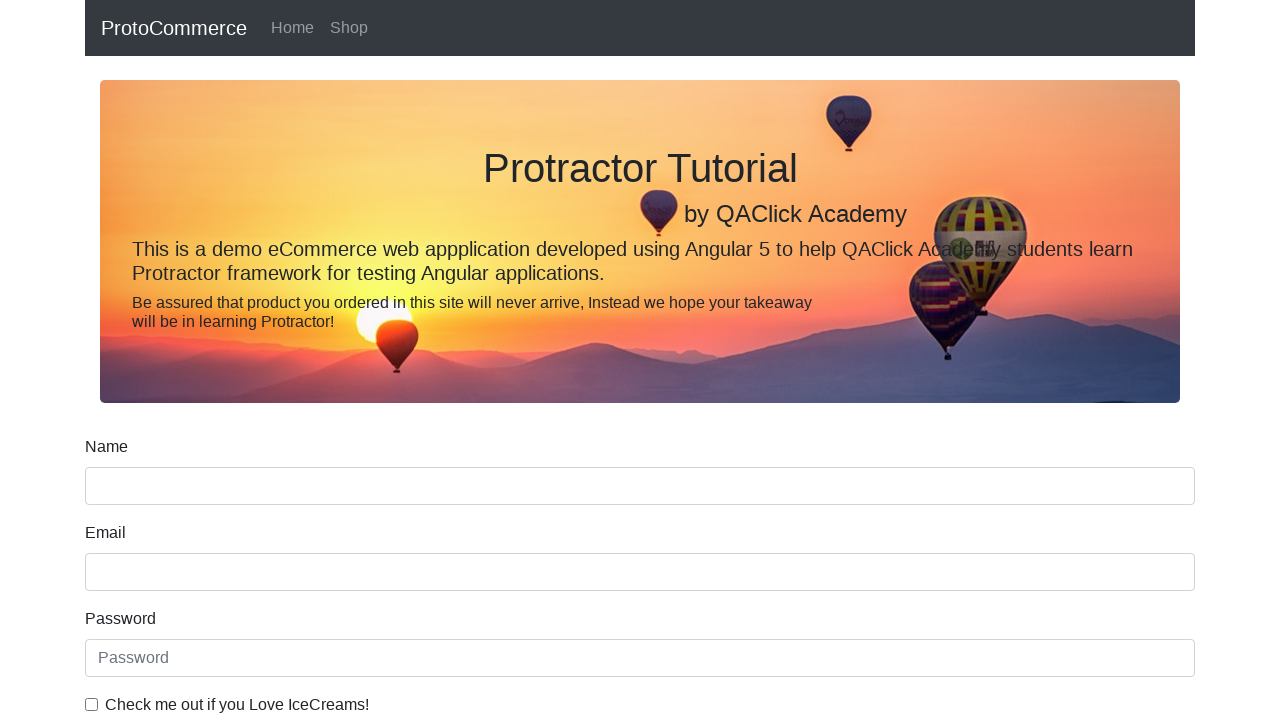

Clicked Home link at (292, 28) on text=Home
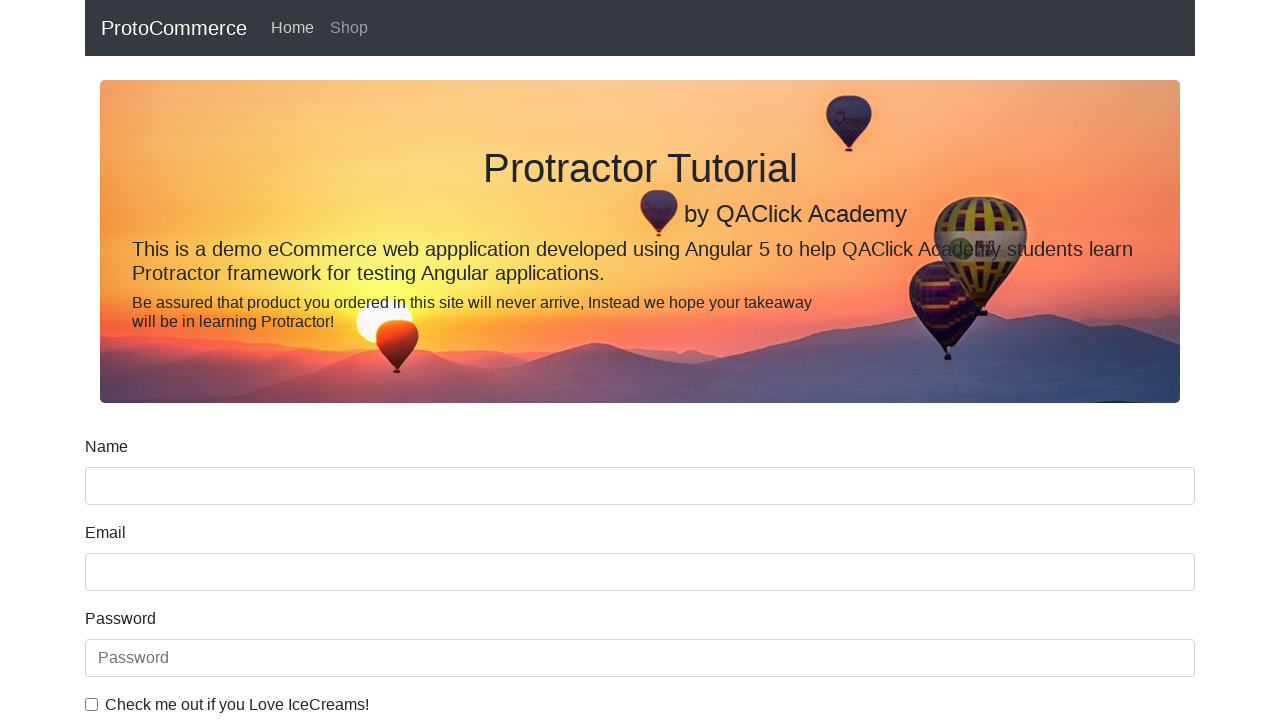

Clicked Shop link at (349, 28) on text=Sho
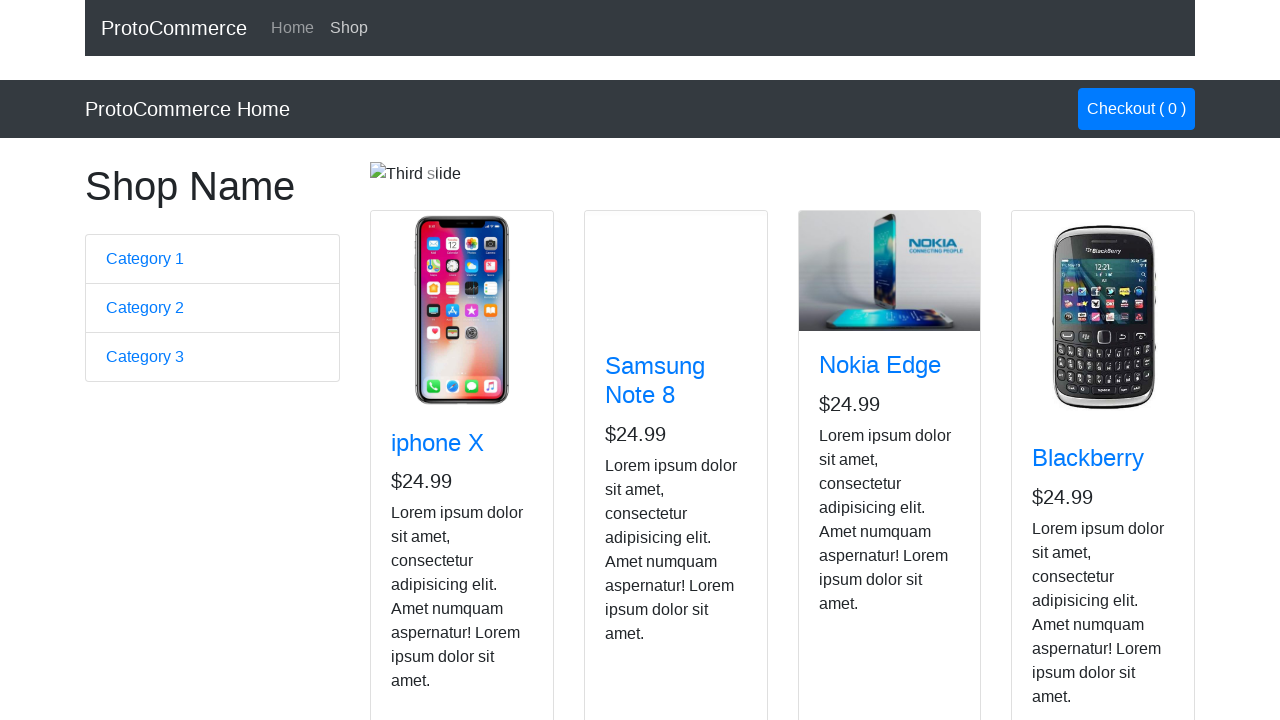

Navigated back to previous page
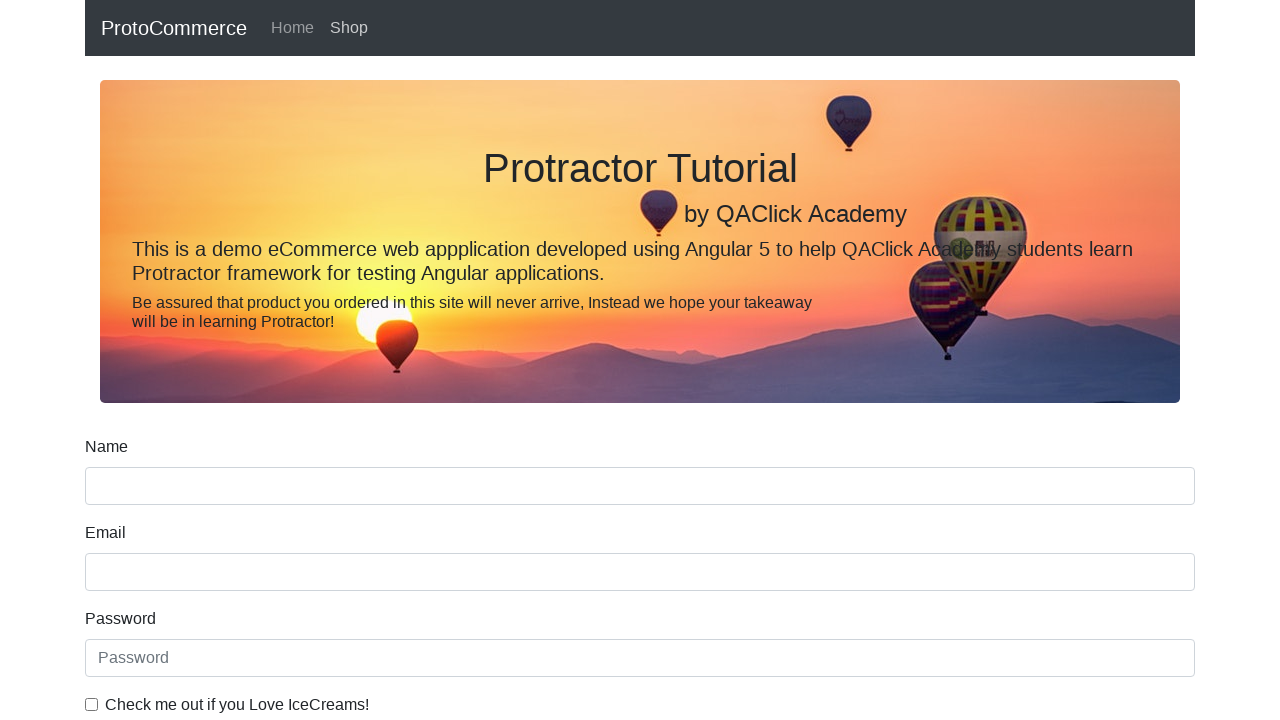

Filled name field with 'Pinky Kalita' on input[name='name']
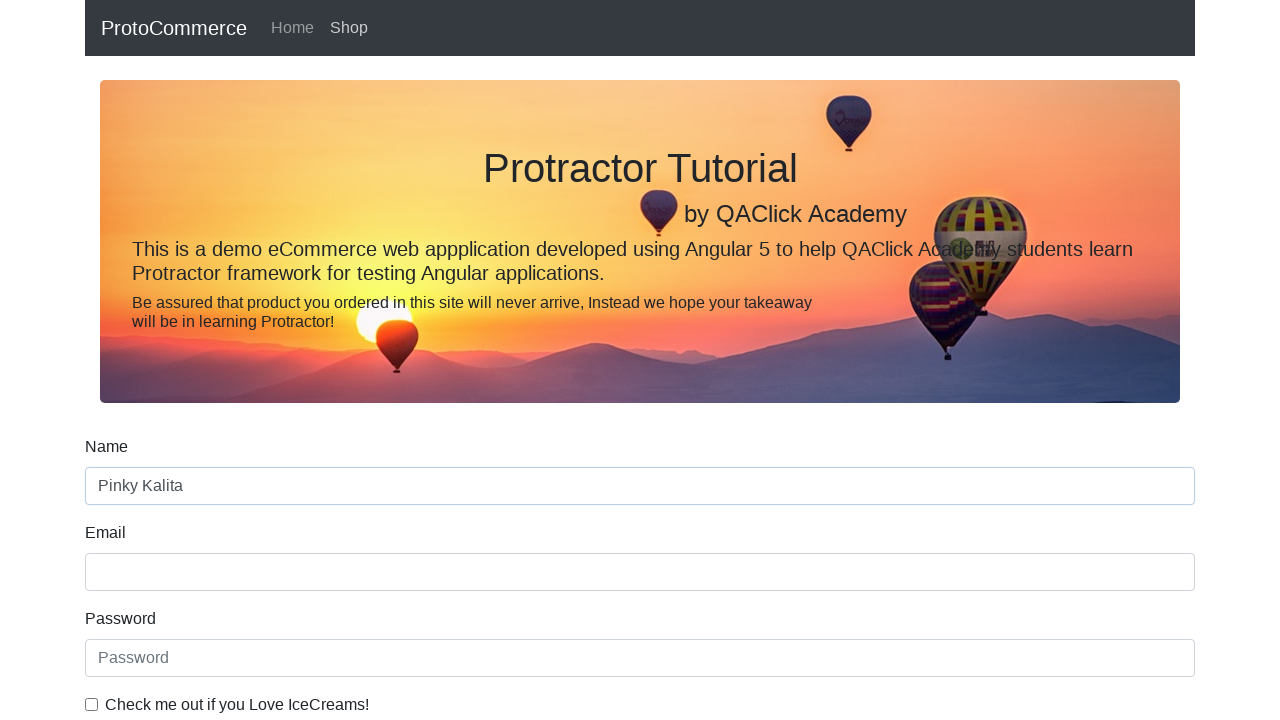

Cleared name field on input[name='name']
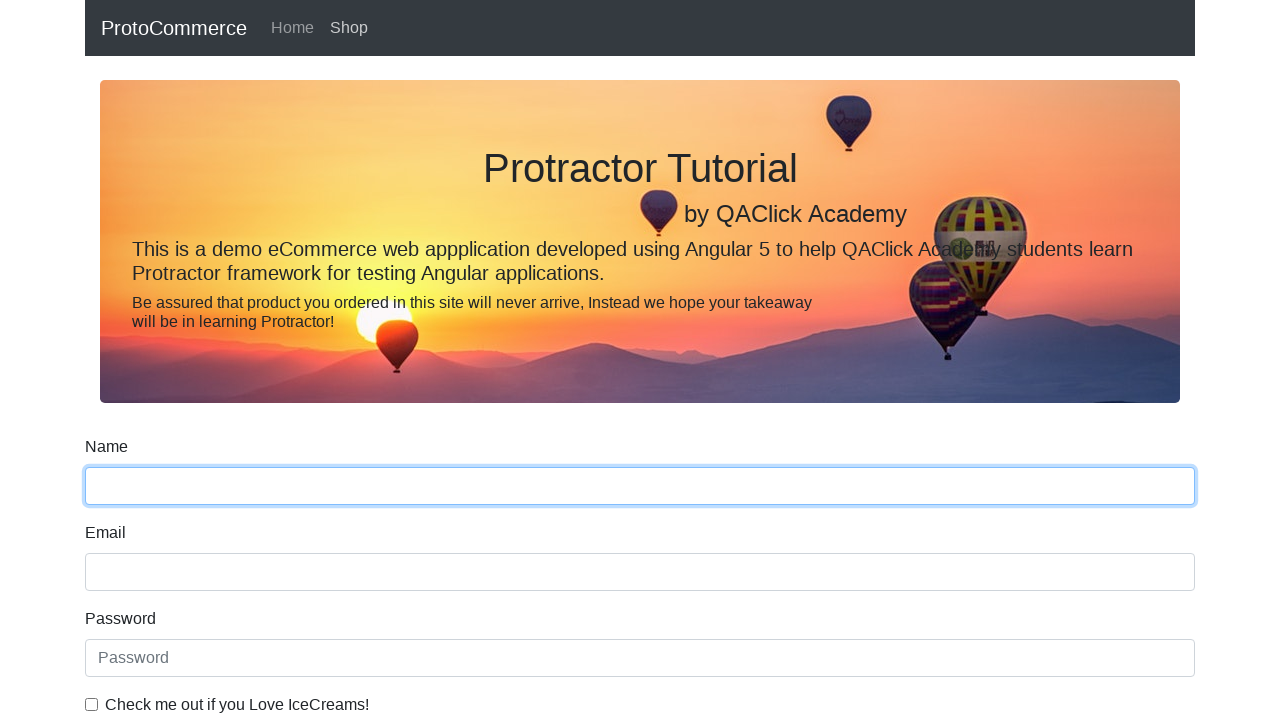

Filled name field with 'New Name' on div[class='form-group'] input[name='name']
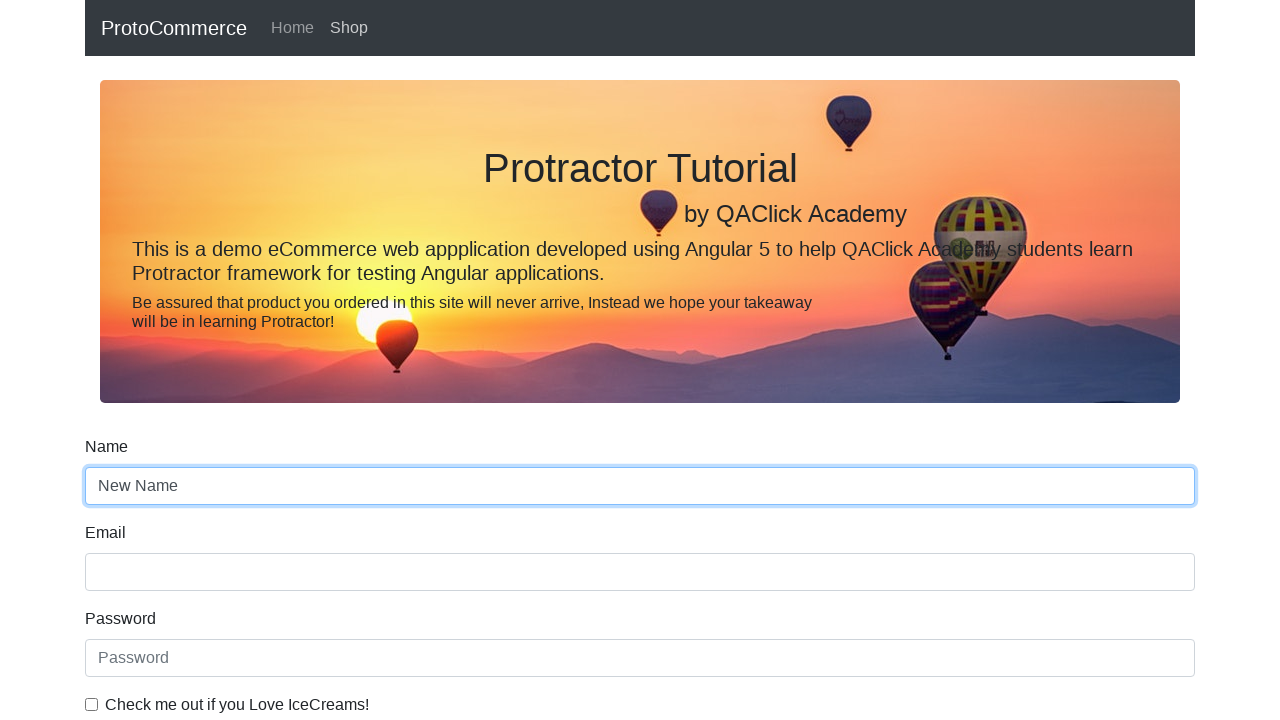

Filled email field with 'pinky@gmail.com' on input[name='email']
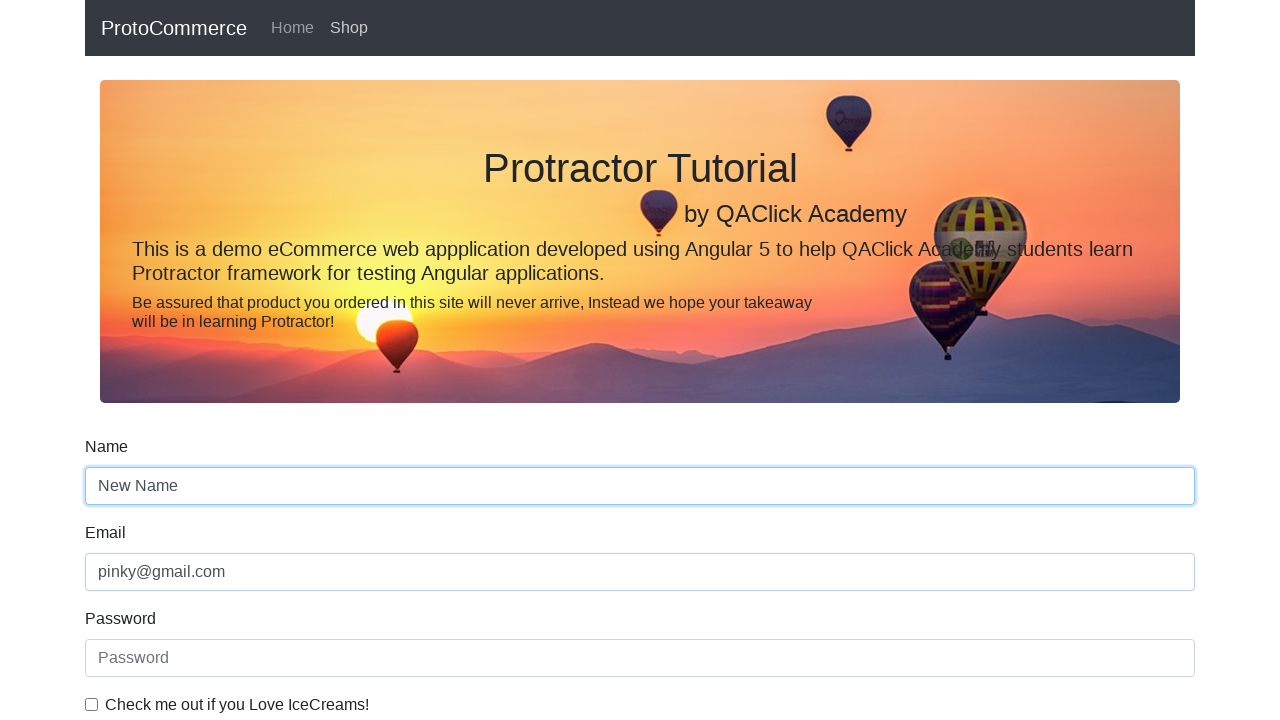

Filled password field with 'test' on #exampleInputPassword1
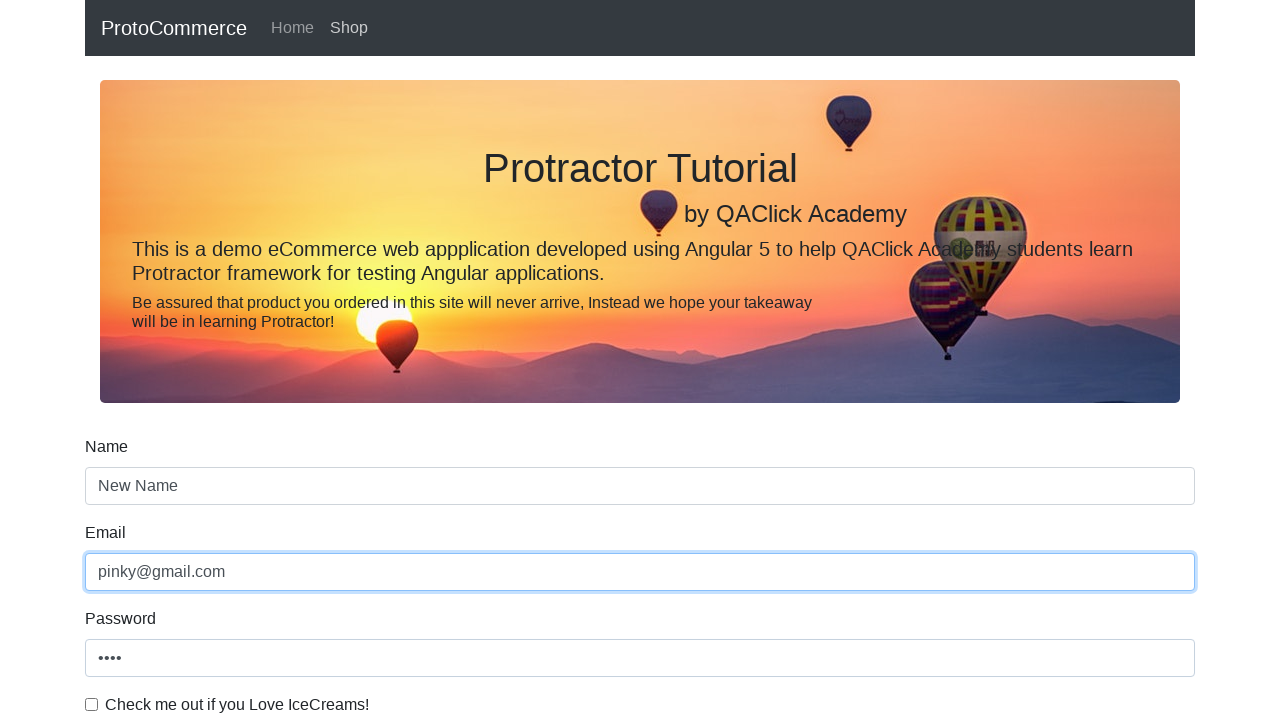

Filled pristine field with ' Hello Again!' on .ng-pristine
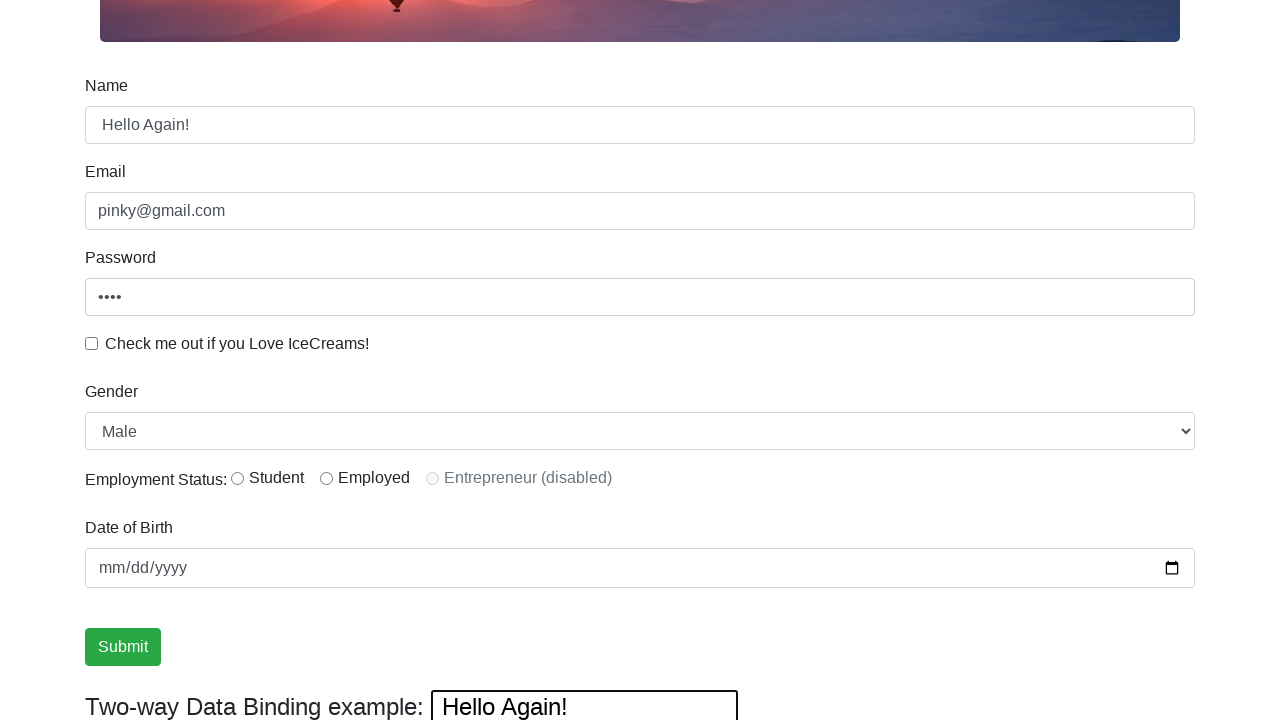

Clicked checkbox (first toggle) at (92, 343) on #exampleCheck1
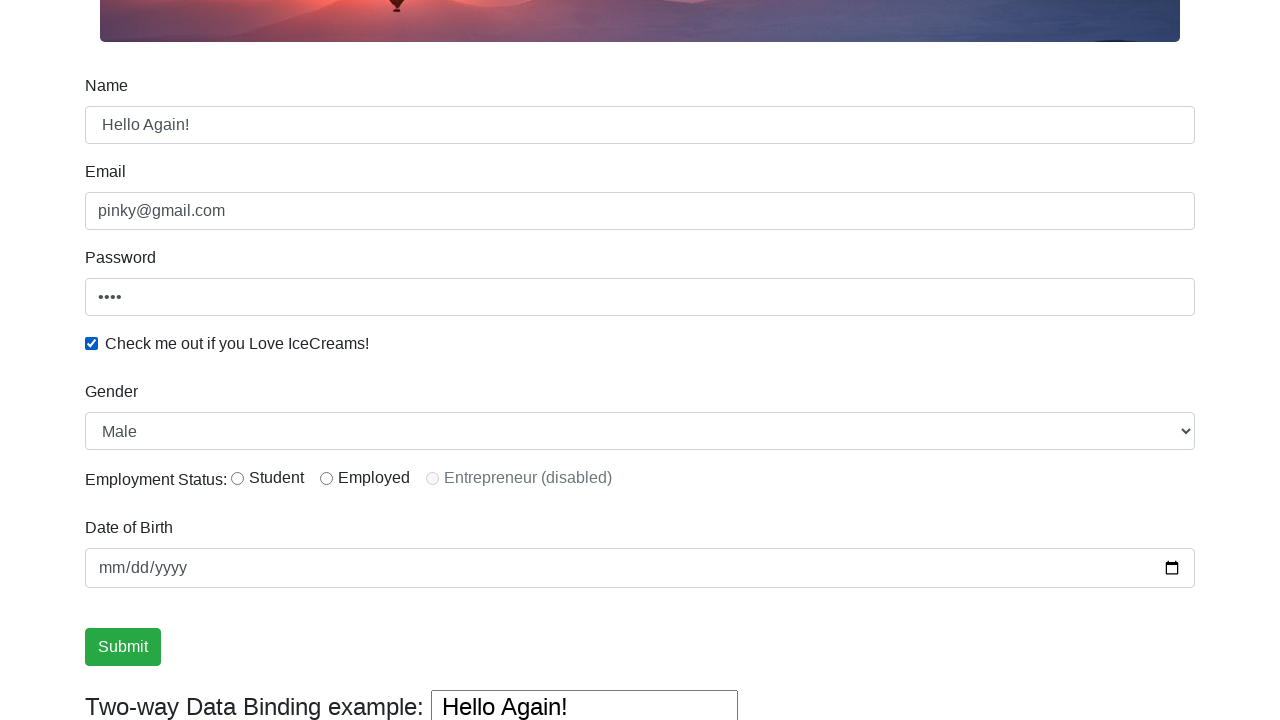

Clicked checkbox (second toggle) at (92, 343) on #exampleCheck1
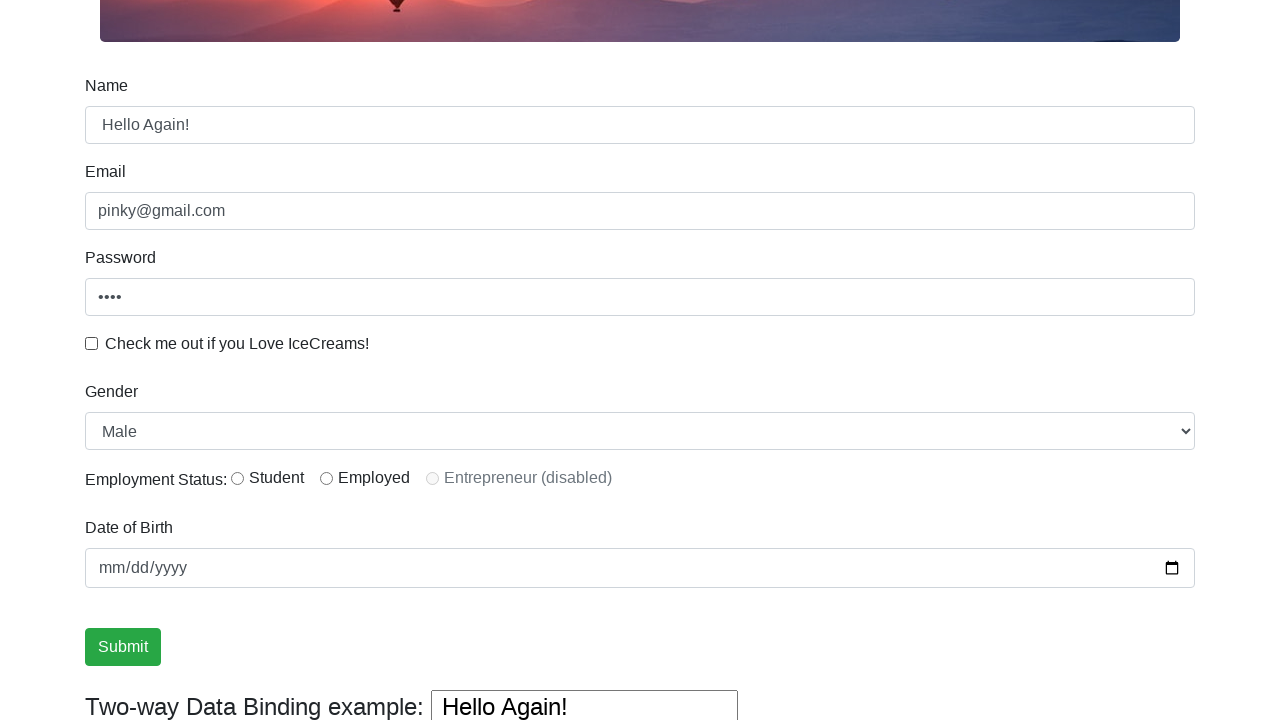

Clicked checkbox (third toggle) at (92, 343) on input[id='exampleCheck1']
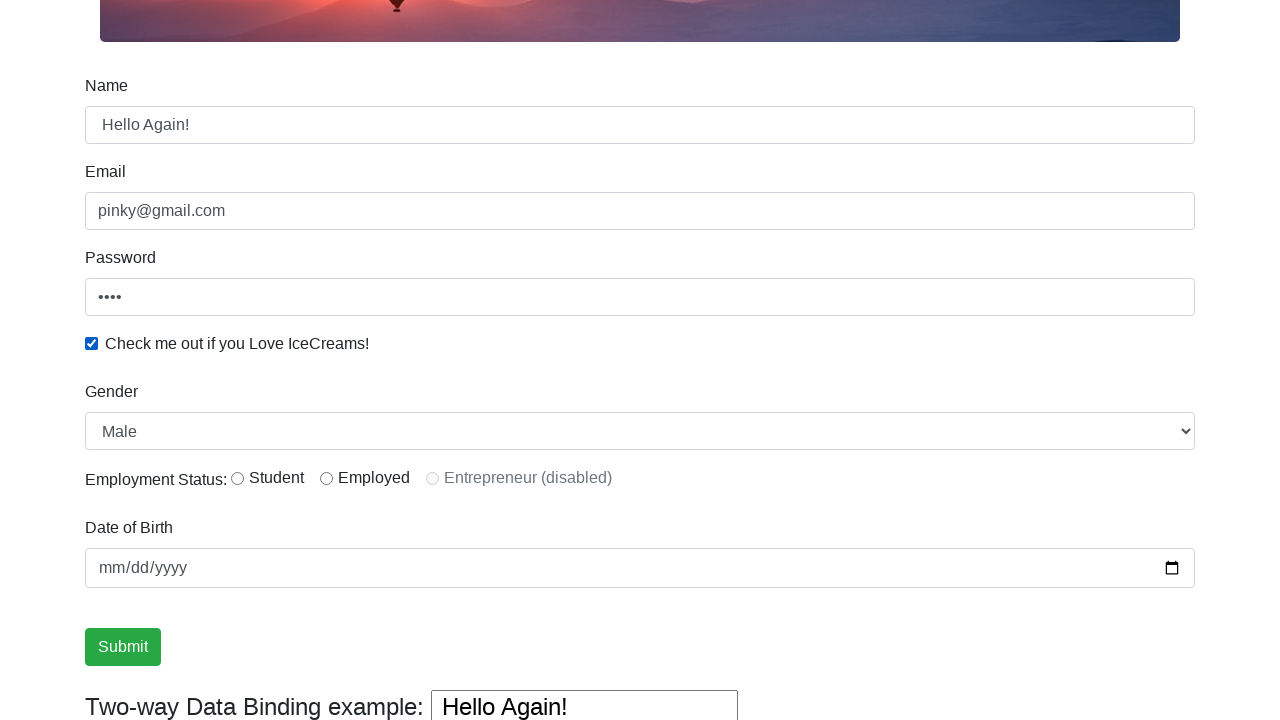

Submitted form by pressing Enter in password field on #exampleInputPassword1
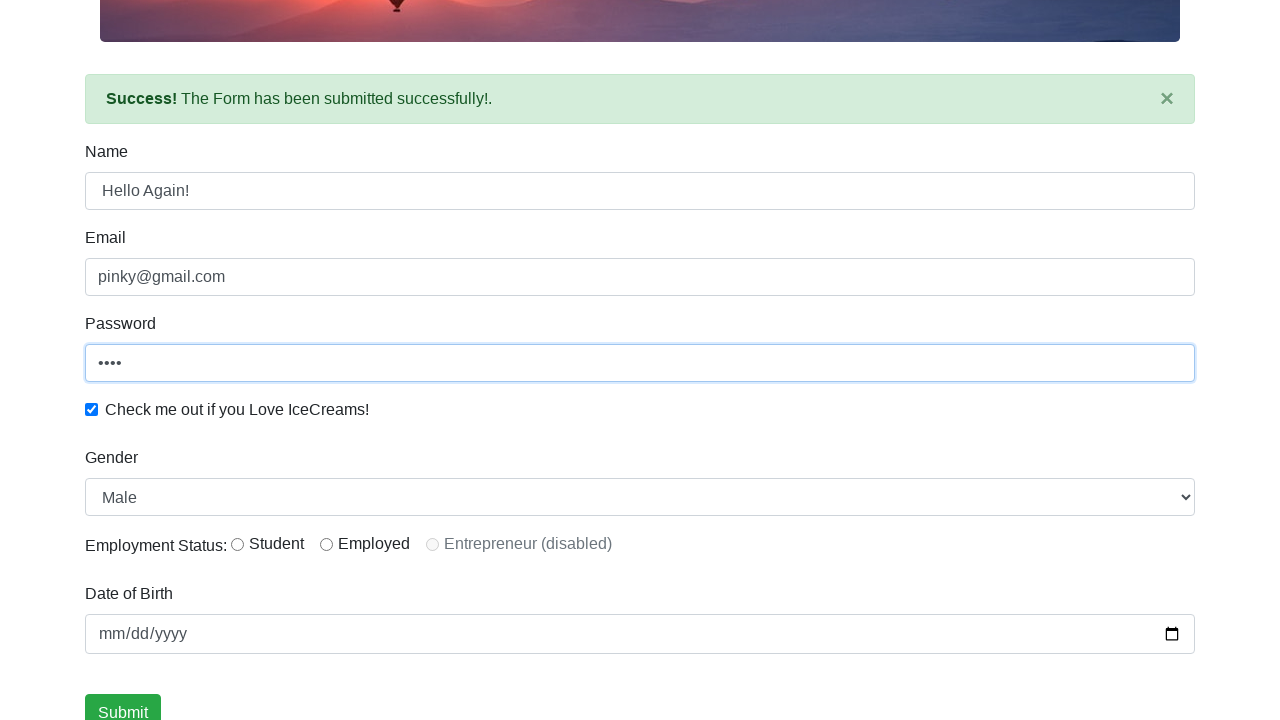

Success message element appeared
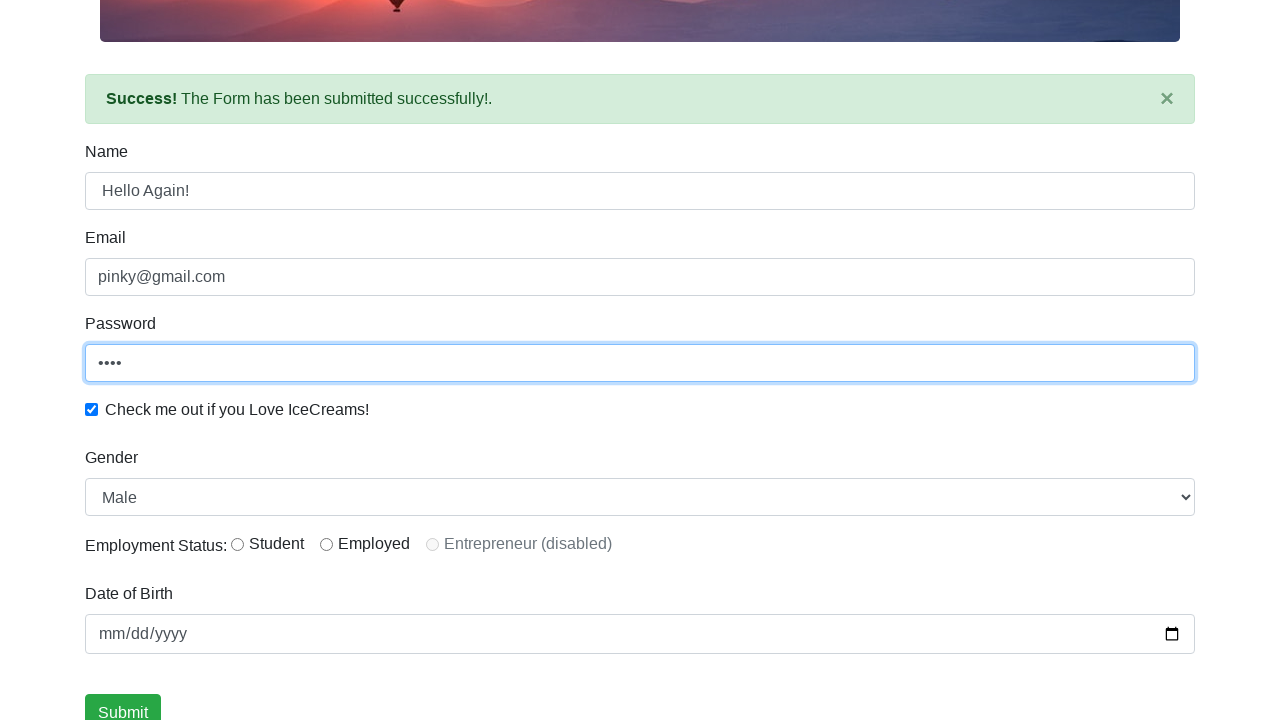

Retrieved success message text
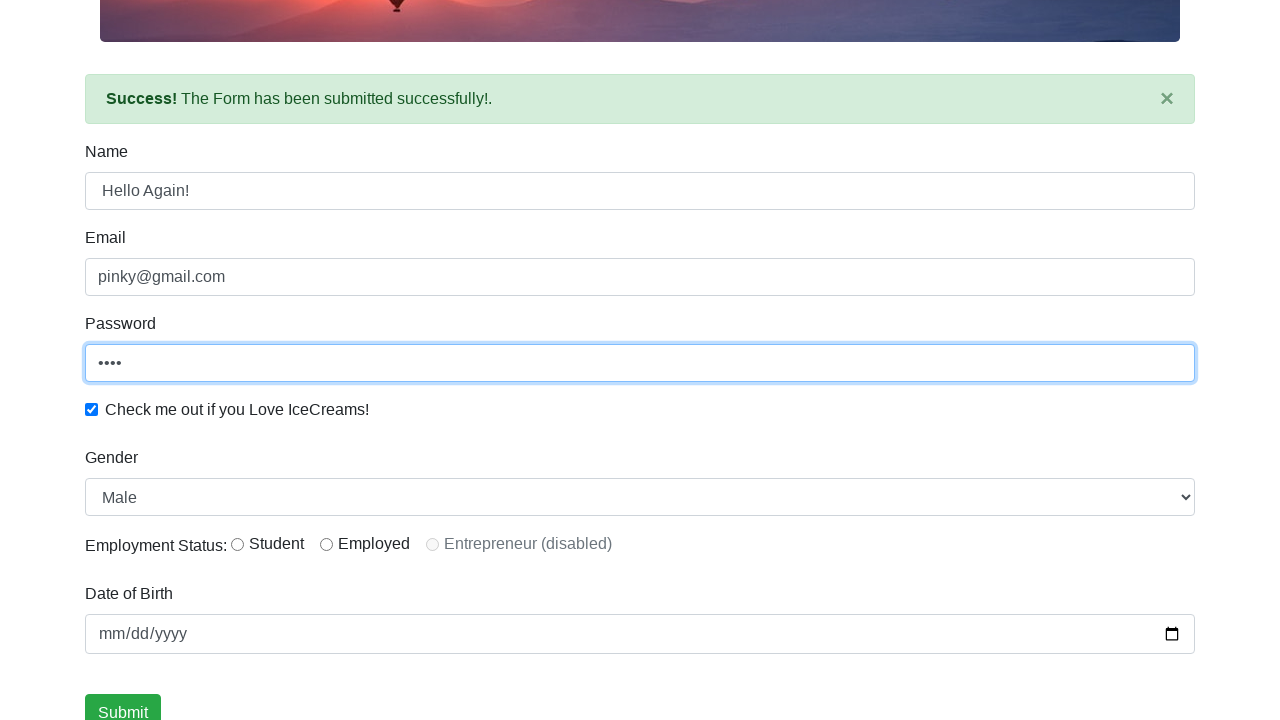

Verified success message contains 'Success!'
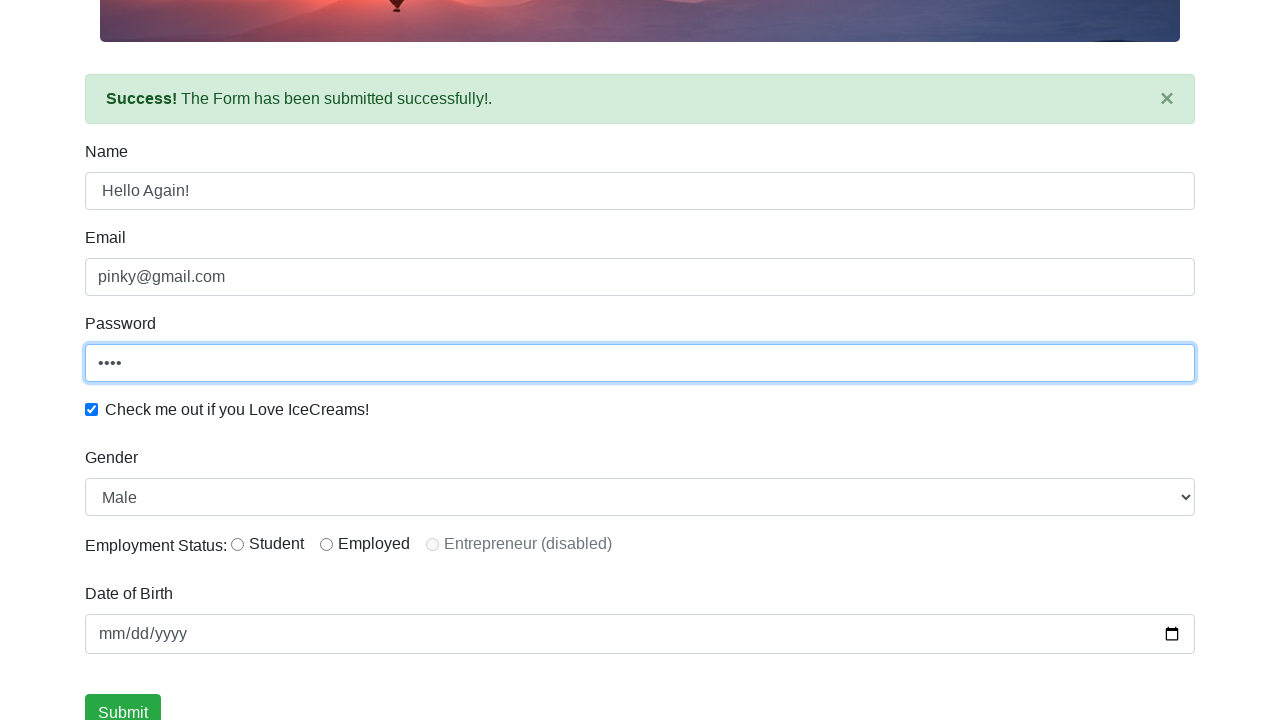

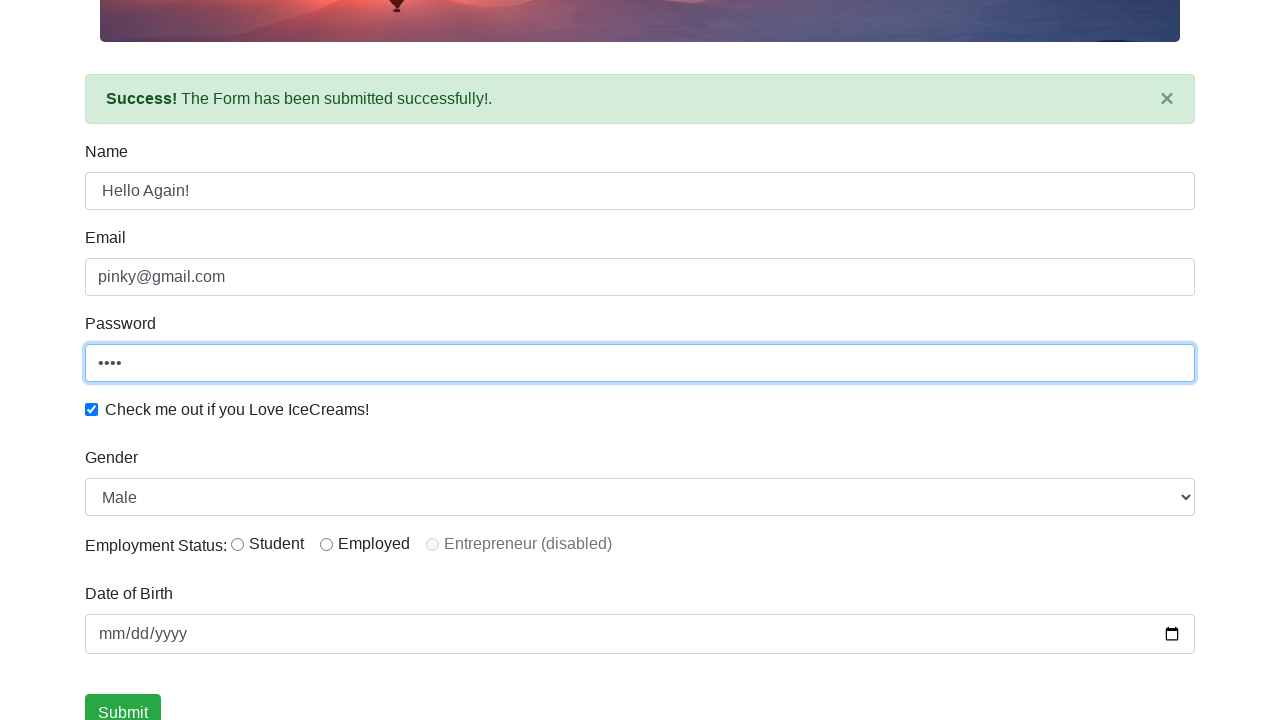